Tests that the park name search suggestion box displays multiple park options when typing a letter.

Starting URL: https://bcparks.ca/

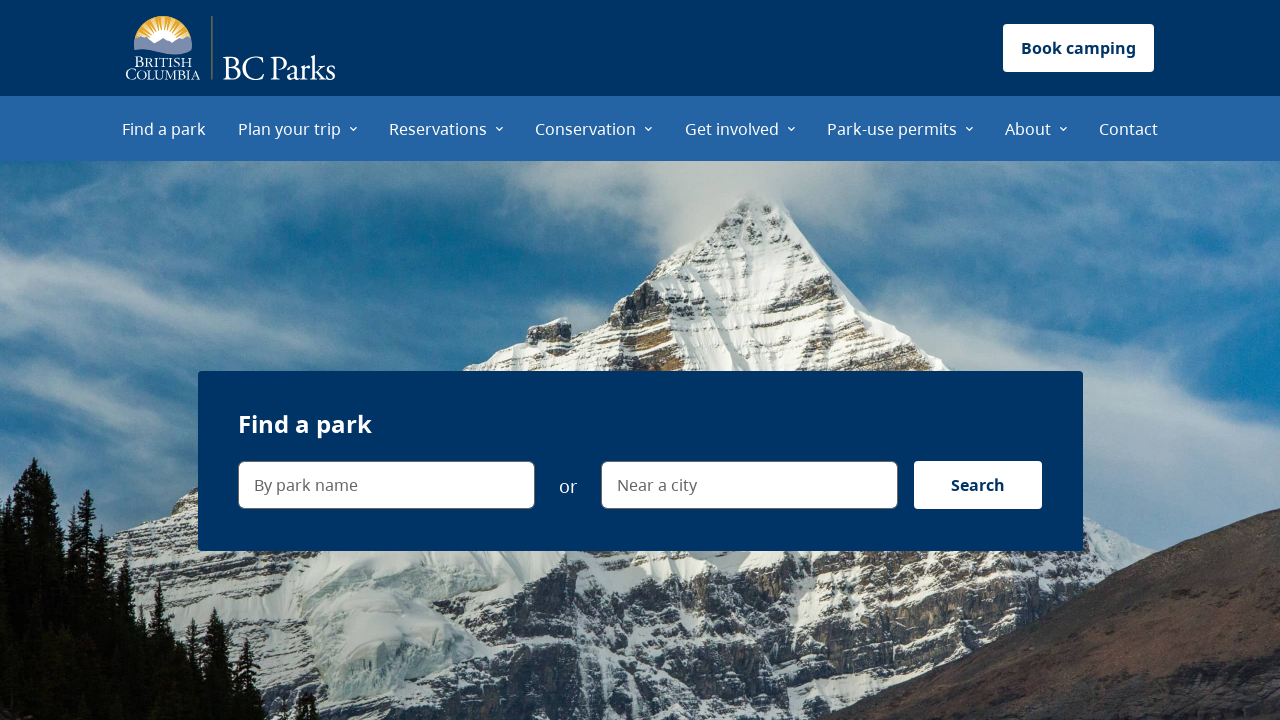

Waited for page to fully load (networkidle state)
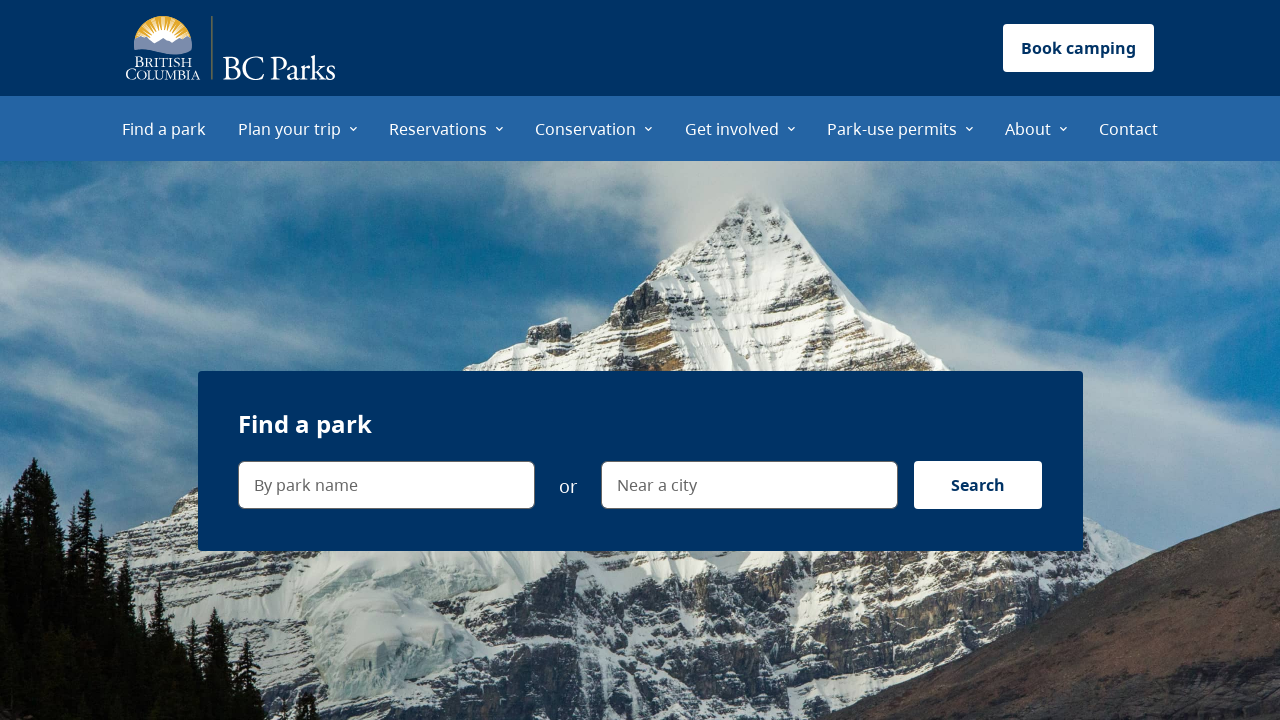

Filled park name search field with letter 'b' on internal:label="By park name"i
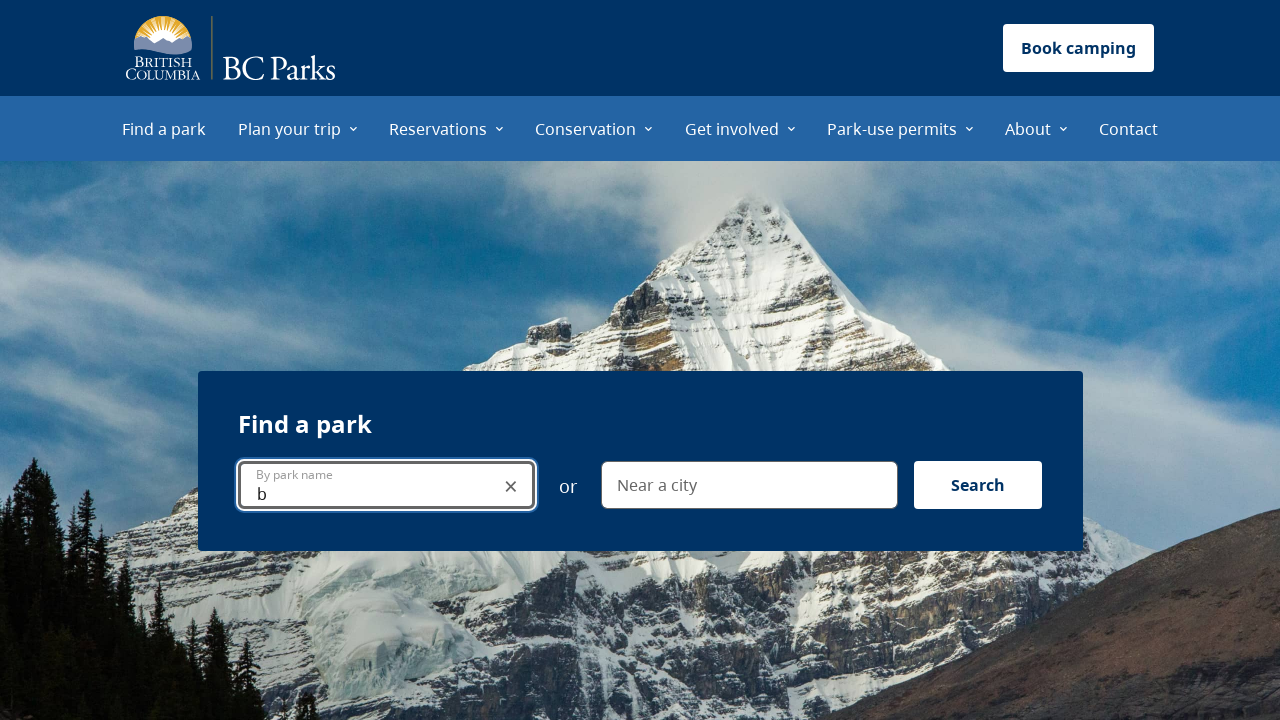

Park suggestion dropdown menu appeared
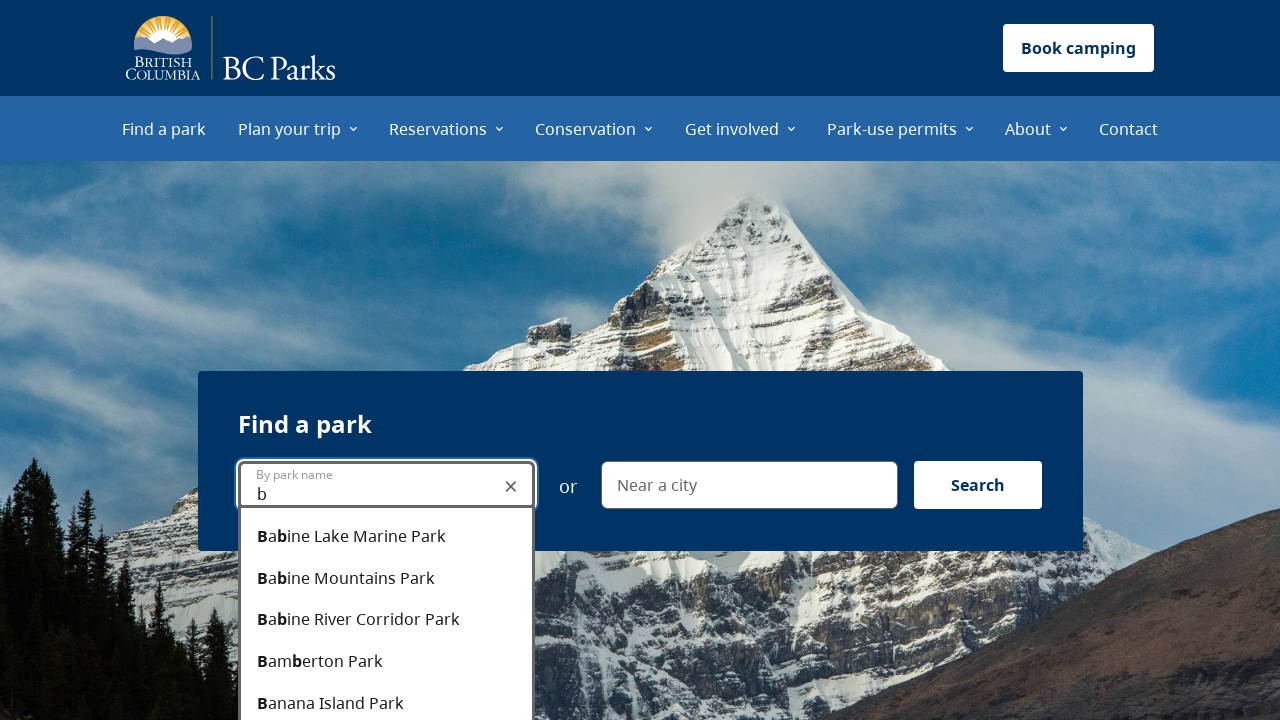

Verified 'Babine Lake Marine Park' is in suggestions
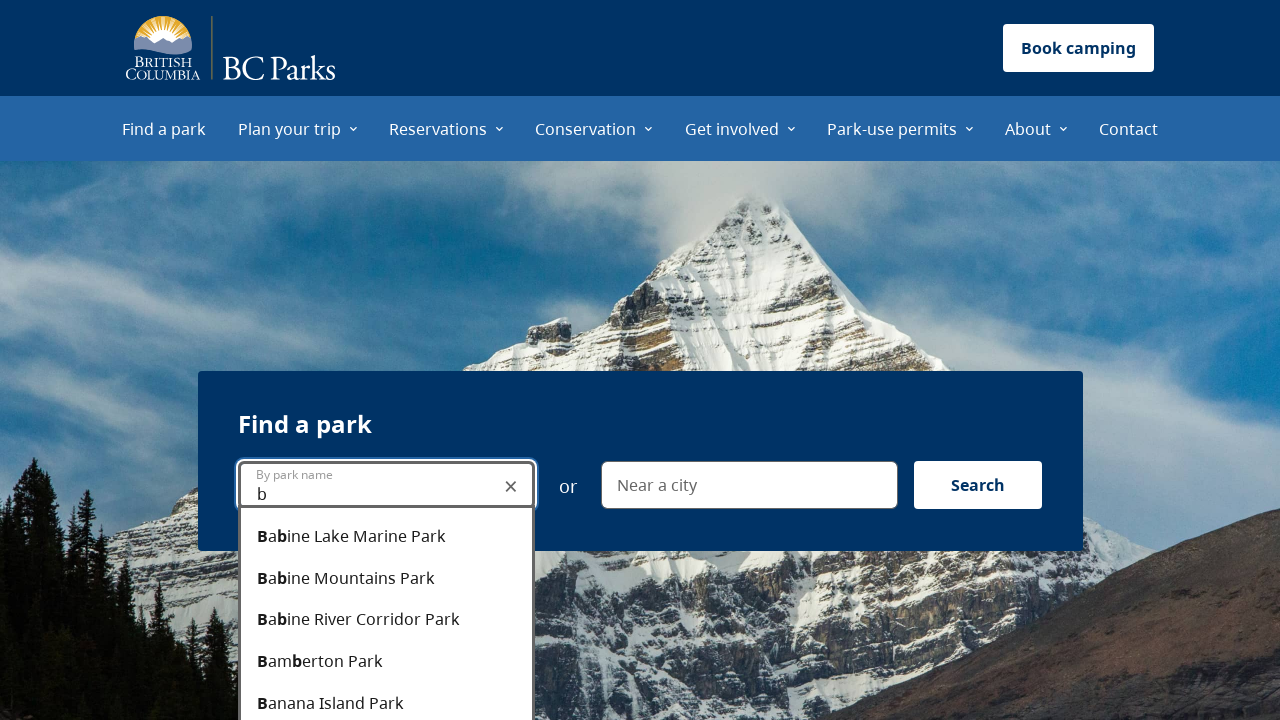

Verified 'Babine Mountains Park' is in suggestions
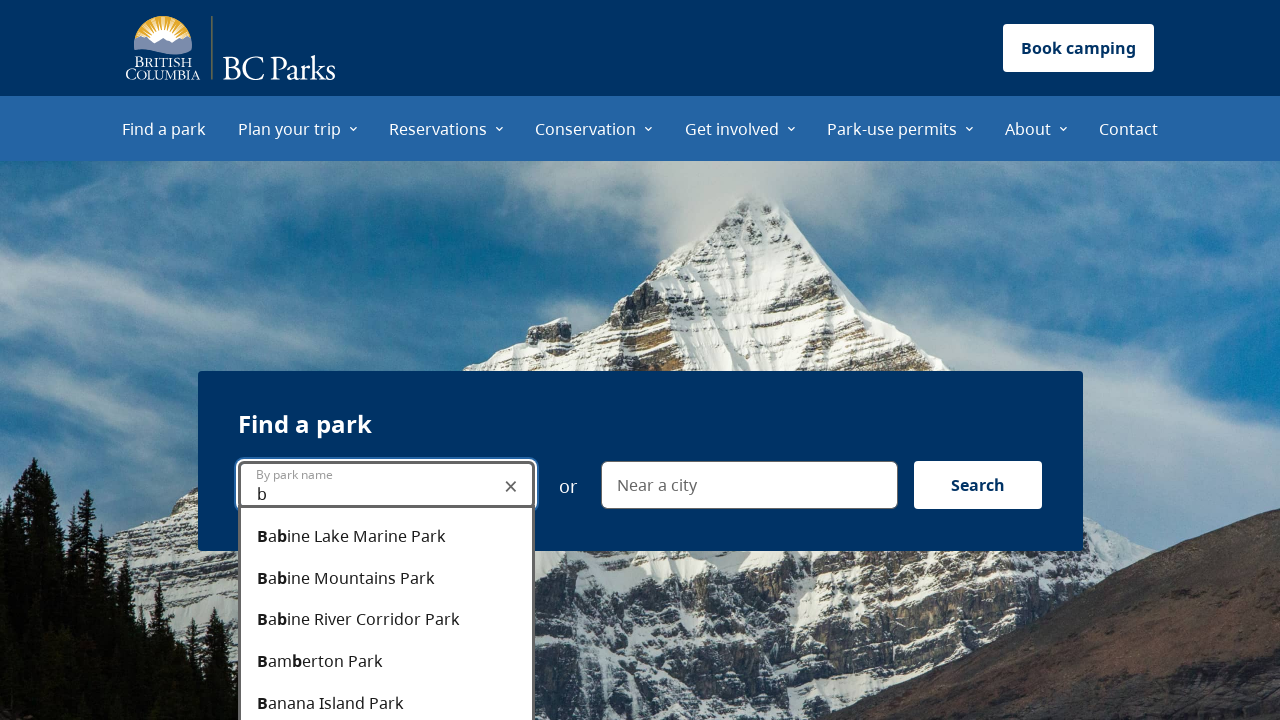

Verified 'Babine River Corridor Park' is in suggestions
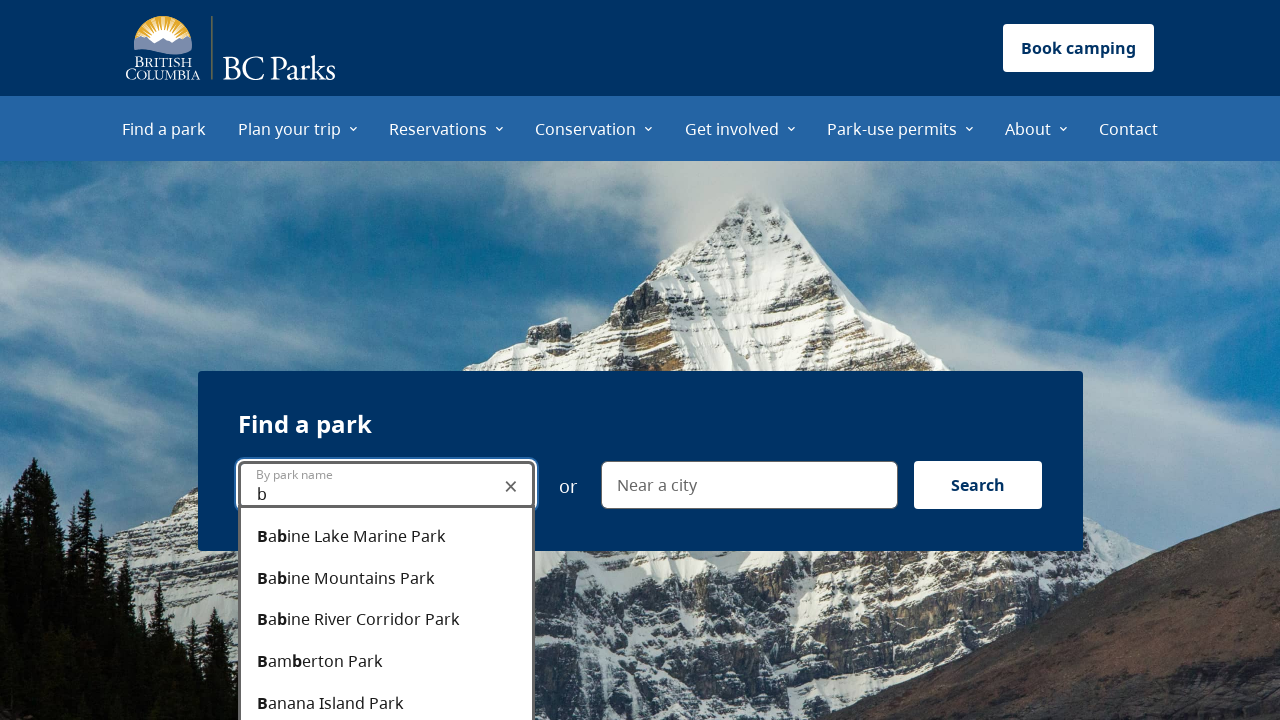

Verified 'Bamberton Park' is in suggestions
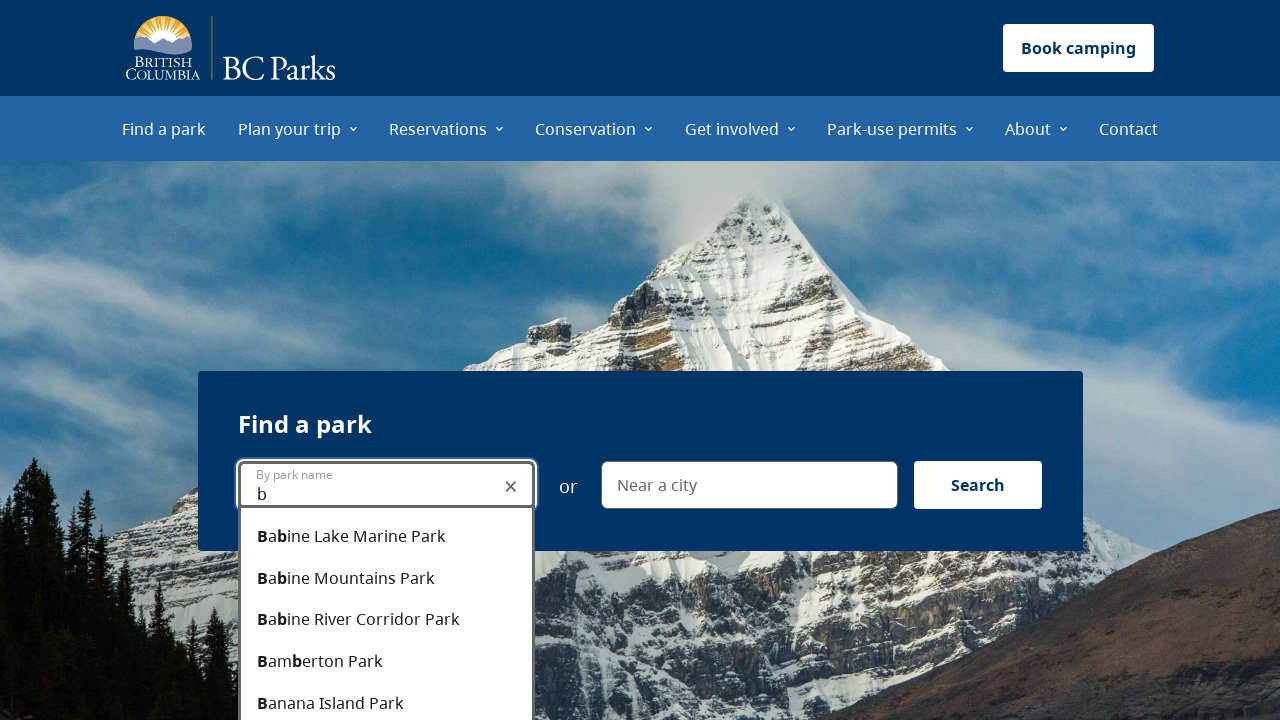

Verified 'Banana Island Park' is in suggestions
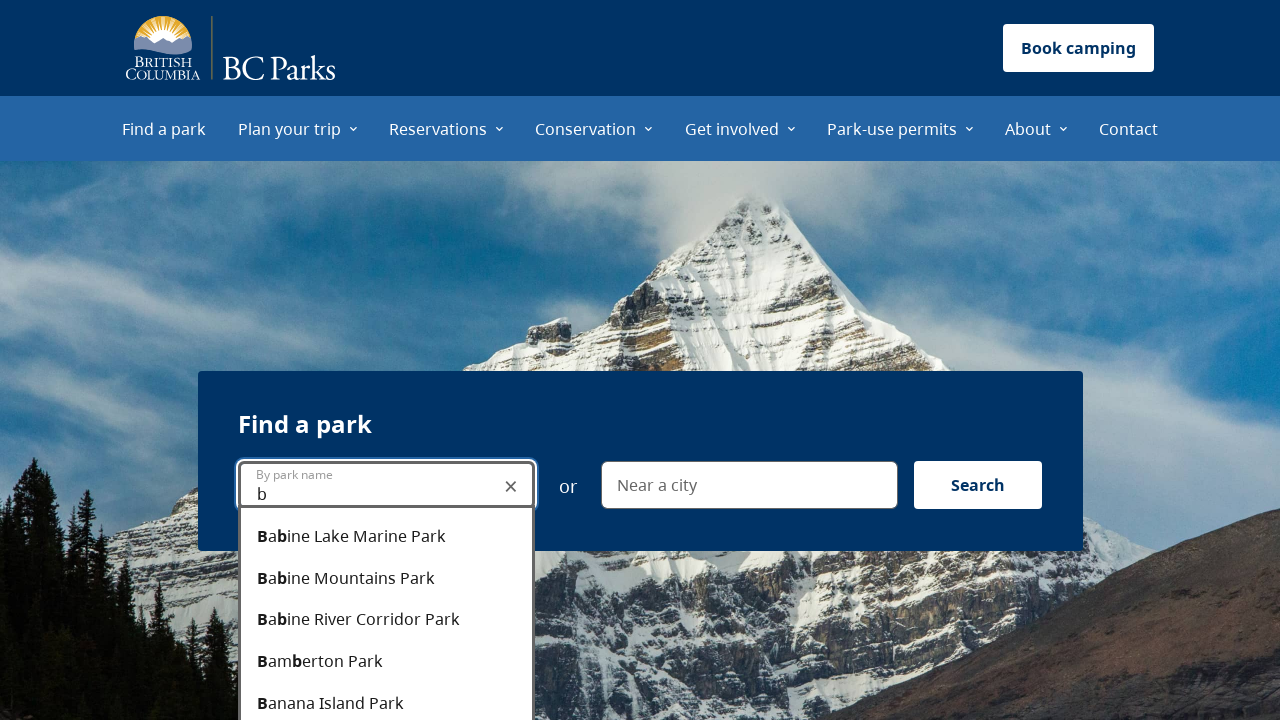

Verified 'Bear Creek Park' is in suggestions
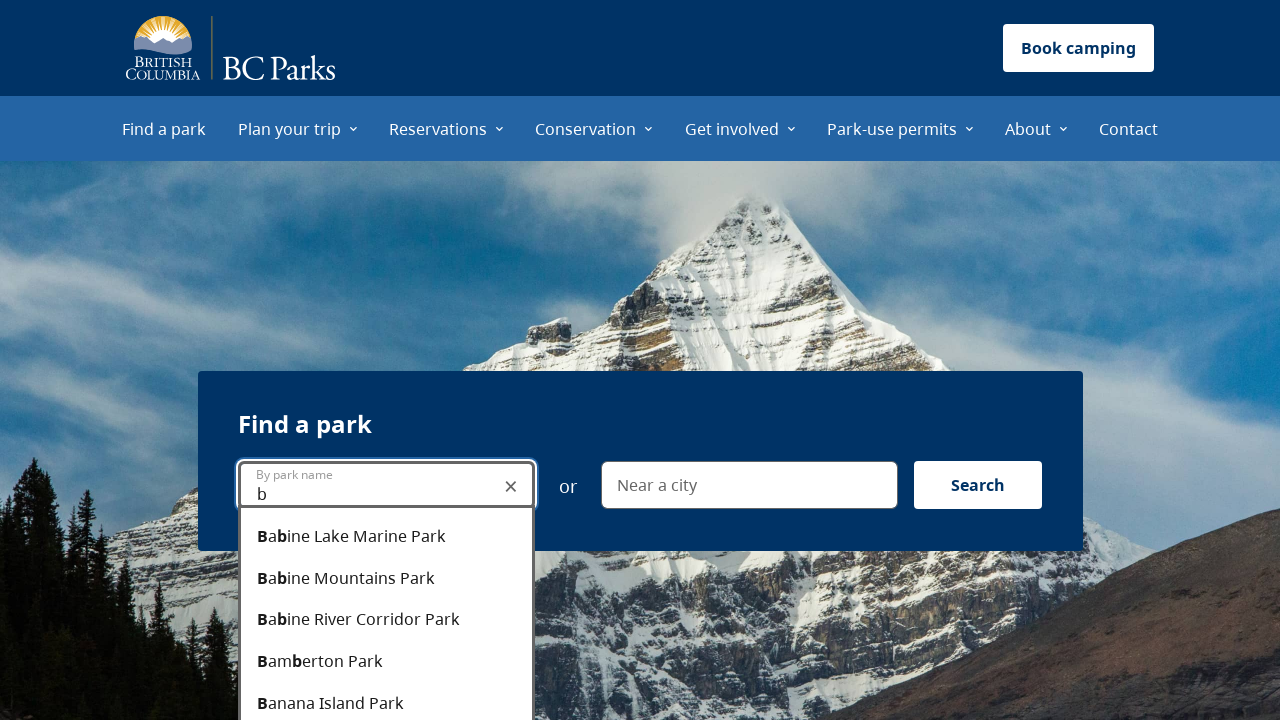

Verified 'Bear Glacier Park' is in suggestions
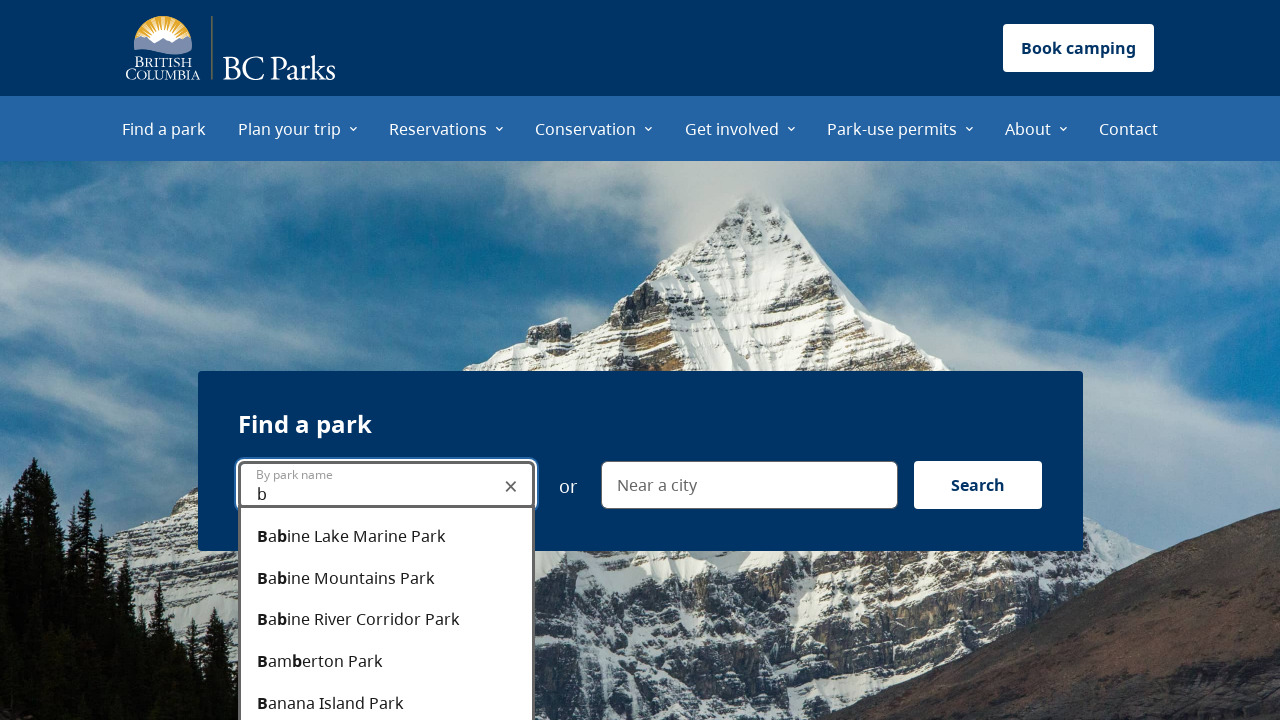

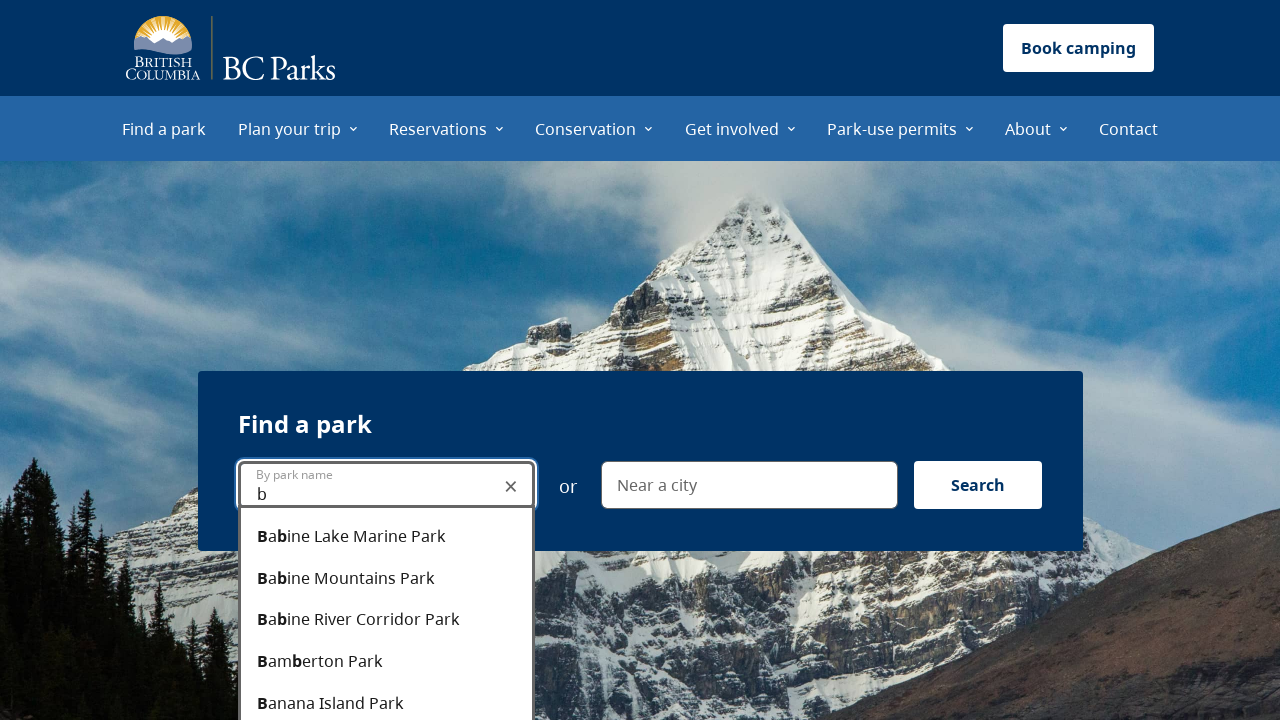